Navigates to GitHub's homepage and waits for the page to fully load

Starting URL: https://github.com

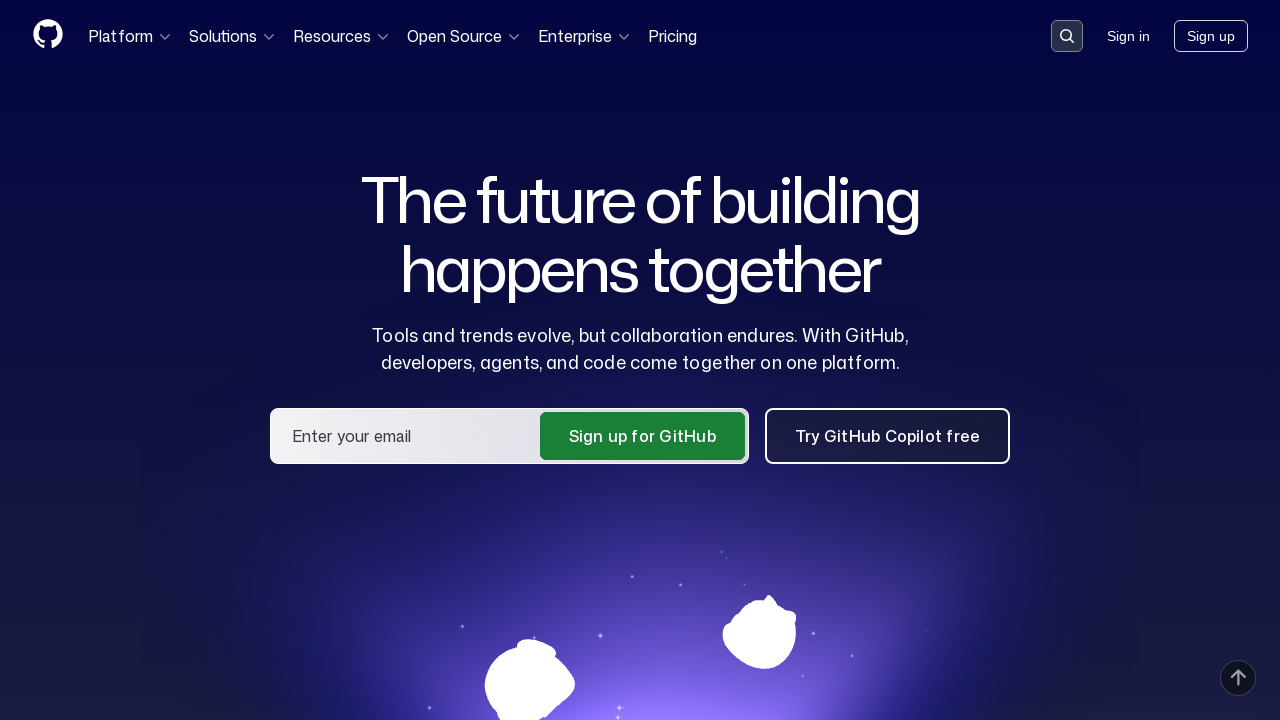

Navigated to GitHub homepage
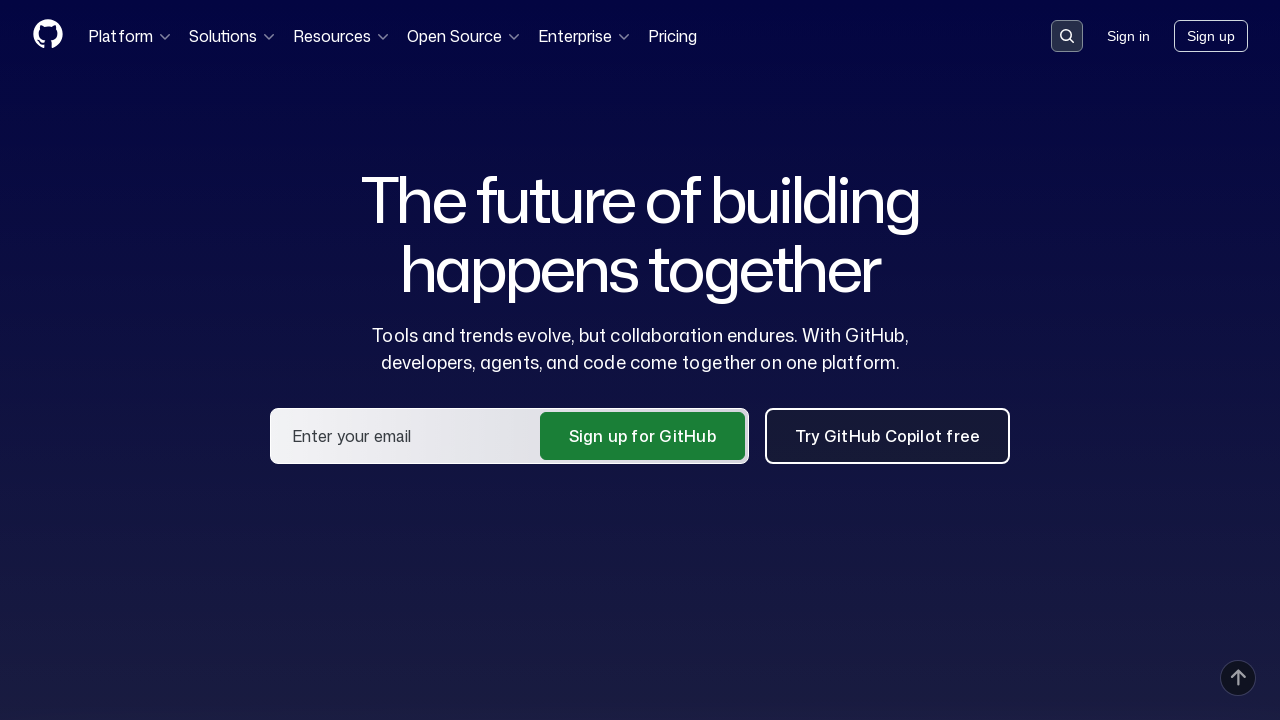

Page reached networkidle state
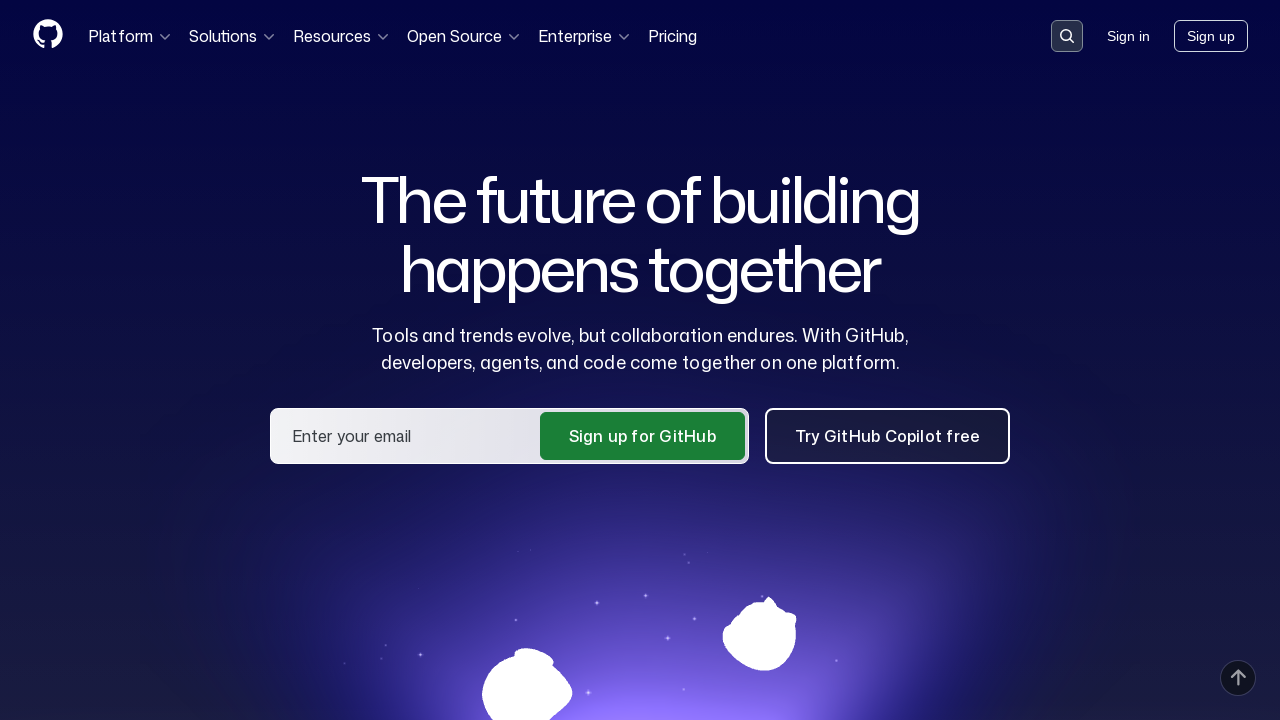

Header element loaded and visible
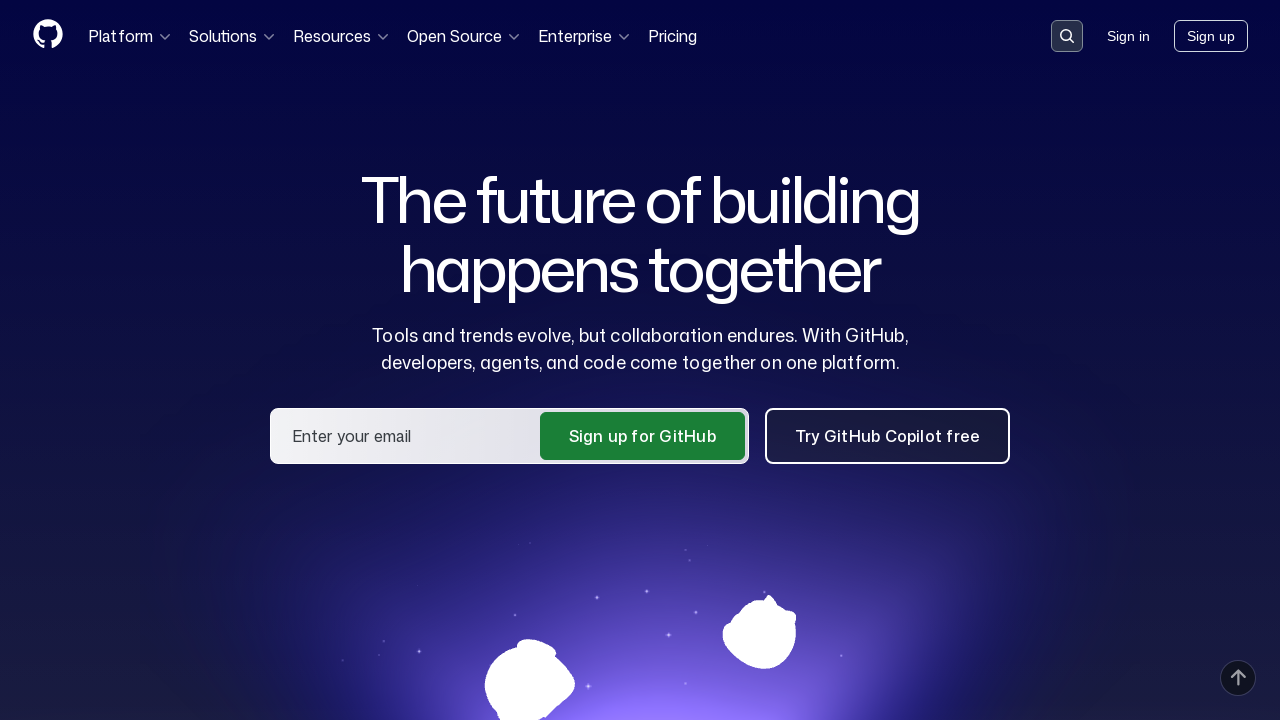

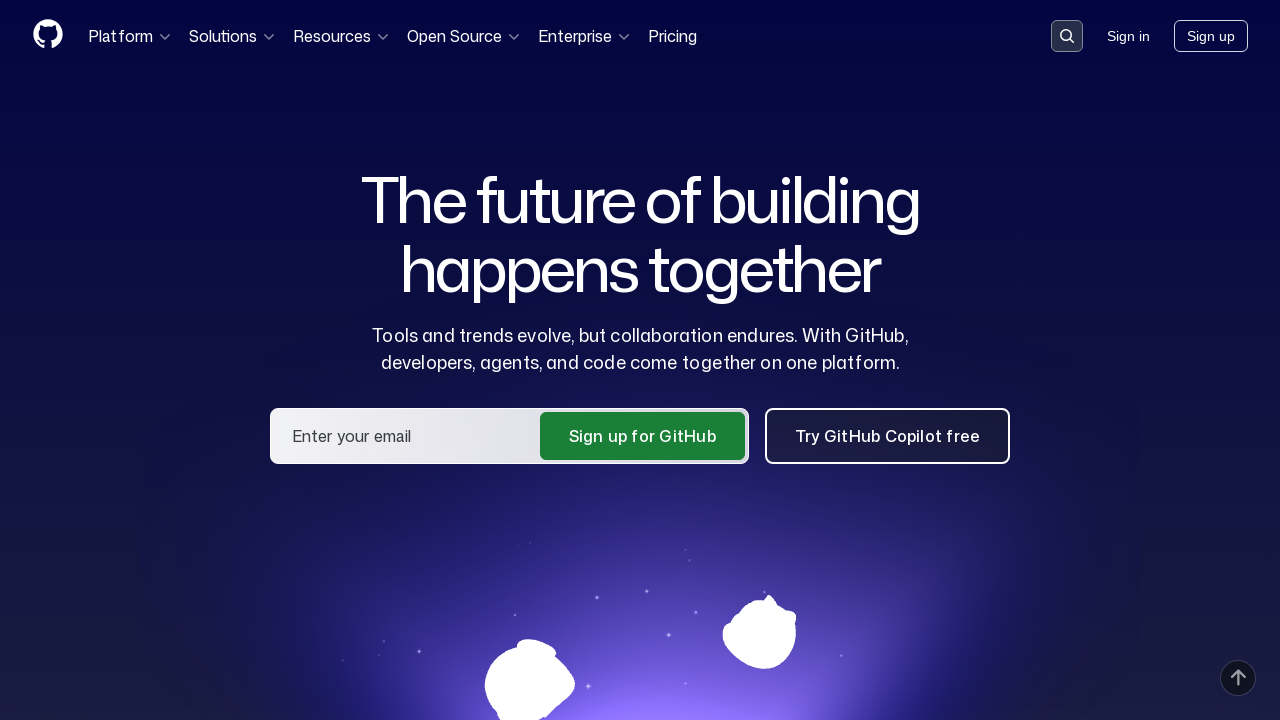